Tests that a todo item is removed when editing to an empty string

Starting URL: https://demo.playwright.dev/todomvc

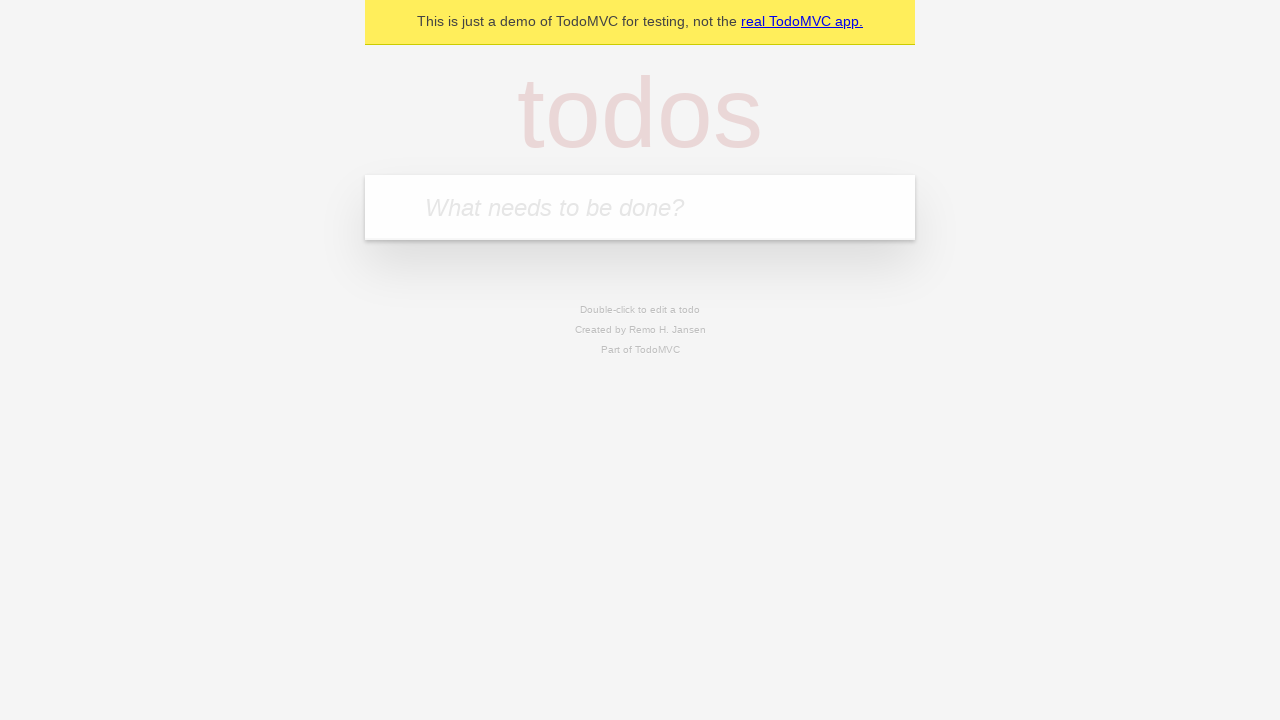

Filled input with first todo item 'buy some cheese' on internal:attr=[placeholder="What needs to be done?"i]
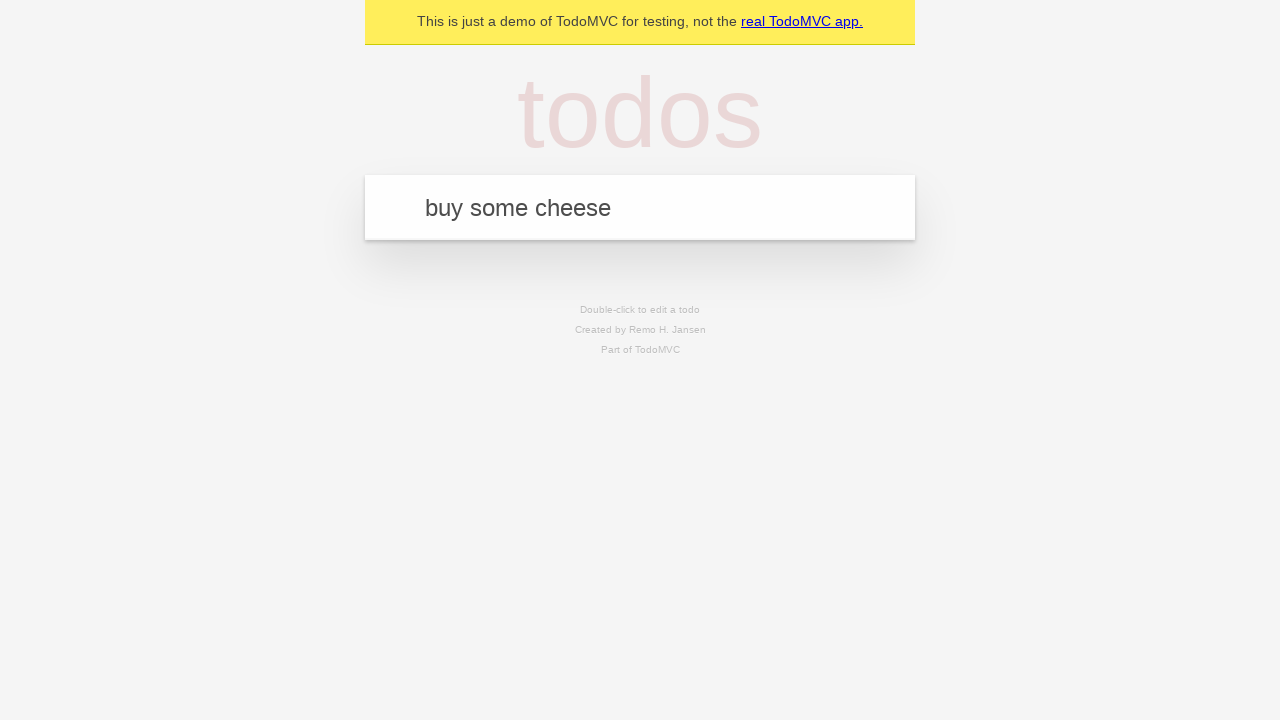

Pressed Enter to add first todo item on internal:attr=[placeholder="What needs to be done?"i]
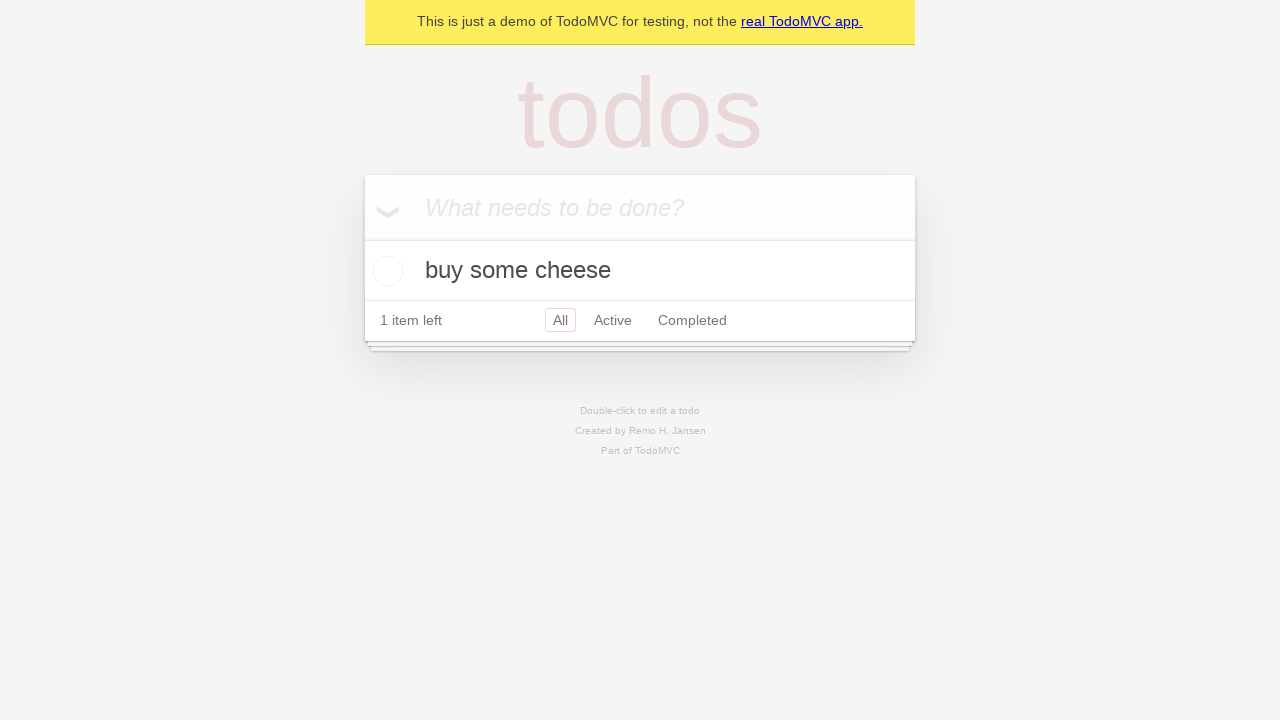

Filled input with second todo item 'feed the cat' on internal:attr=[placeholder="What needs to be done?"i]
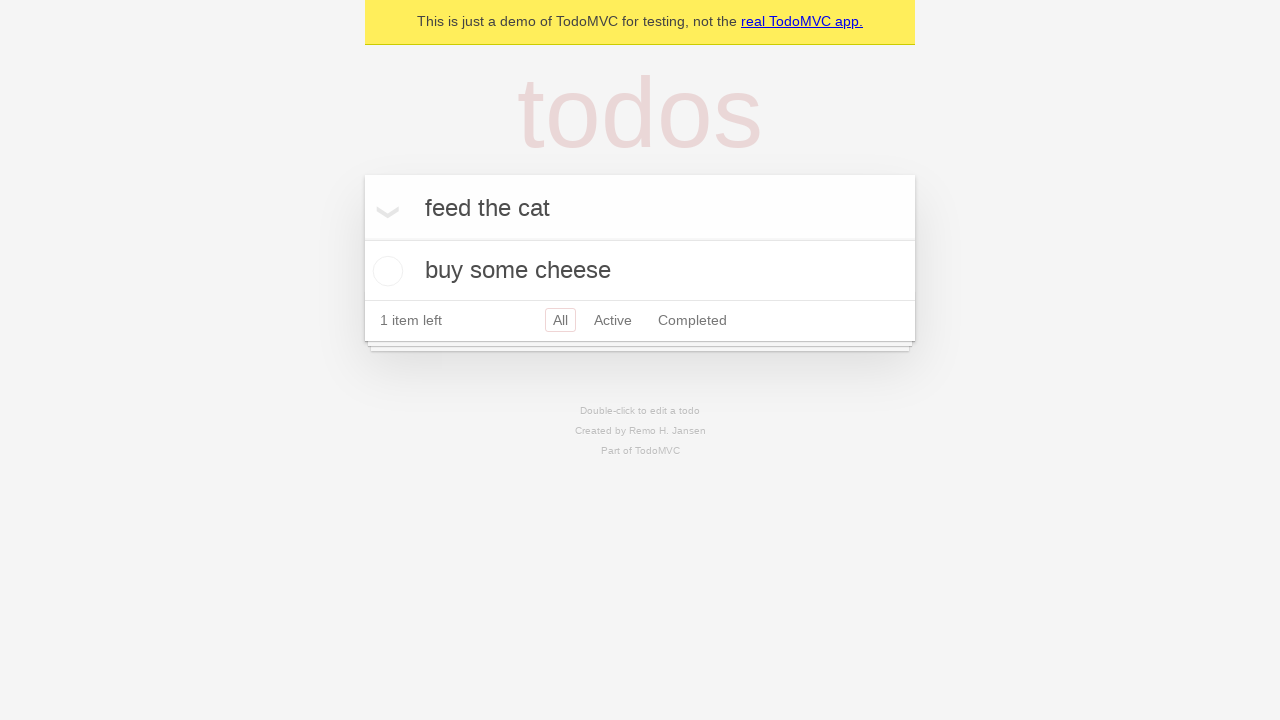

Pressed Enter to add second todo item on internal:attr=[placeholder="What needs to be done?"i]
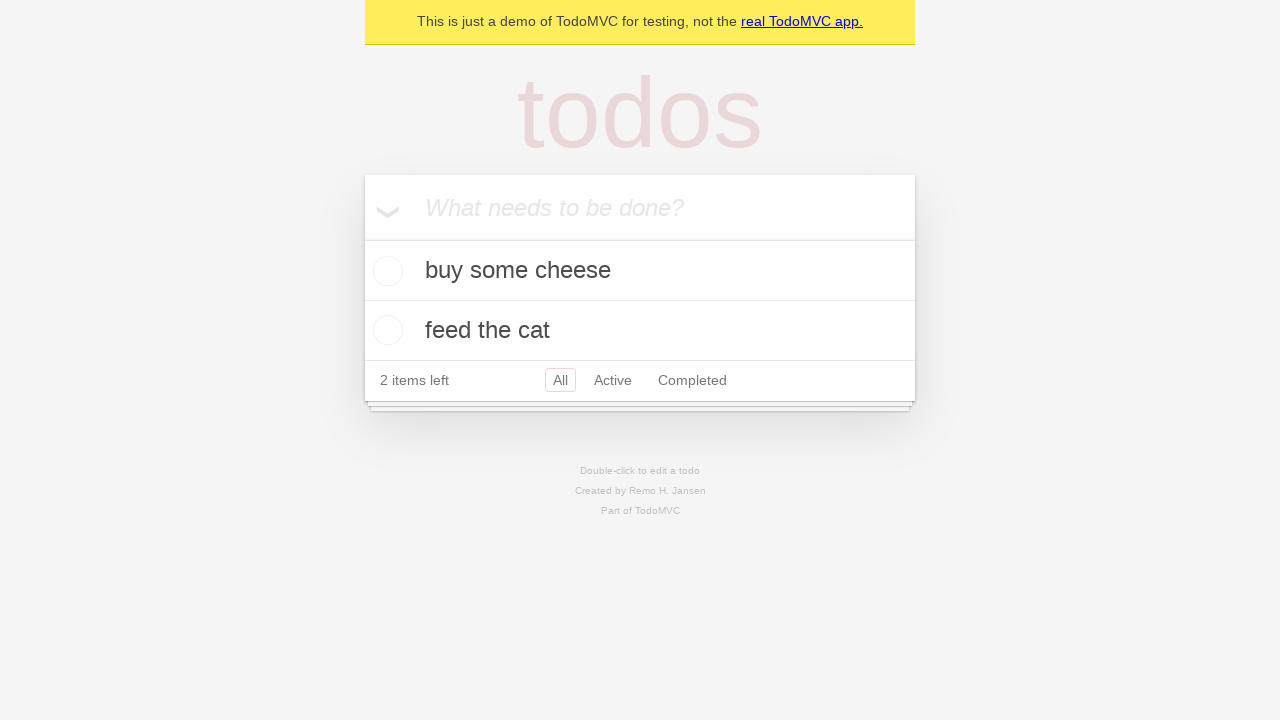

Filled input with third todo item 'book a doctors appointment' on internal:attr=[placeholder="What needs to be done?"i]
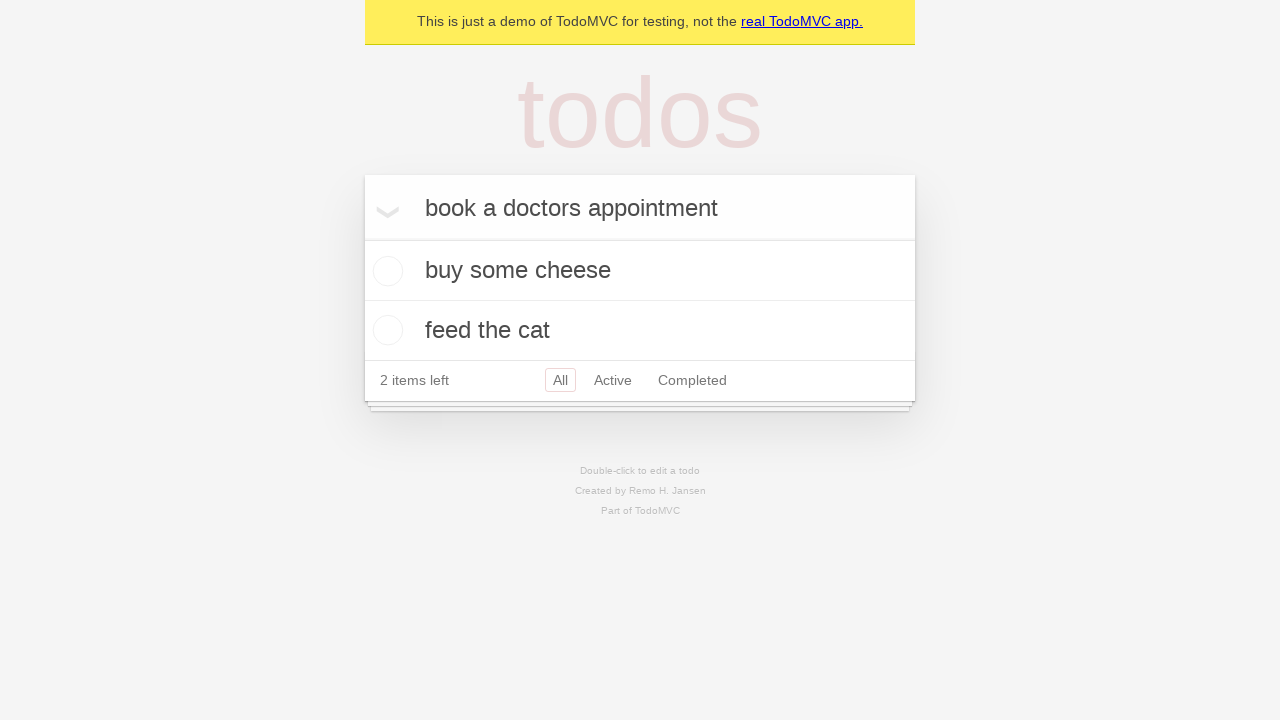

Pressed Enter to add third todo item on internal:attr=[placeholder="What needs to be done?"i]
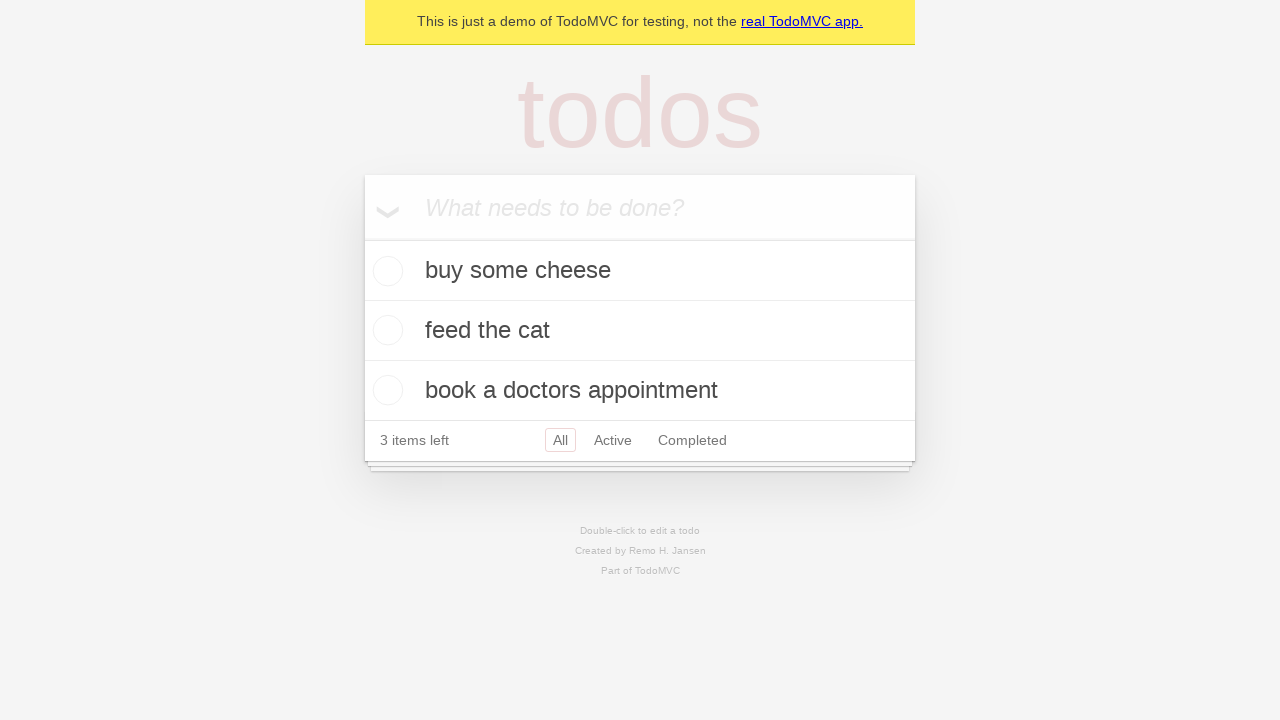

Double-clicked second todo item to enter edit mode at (640, 331) on internal:testid=[data-testid="todo-item"s] >> nth=1
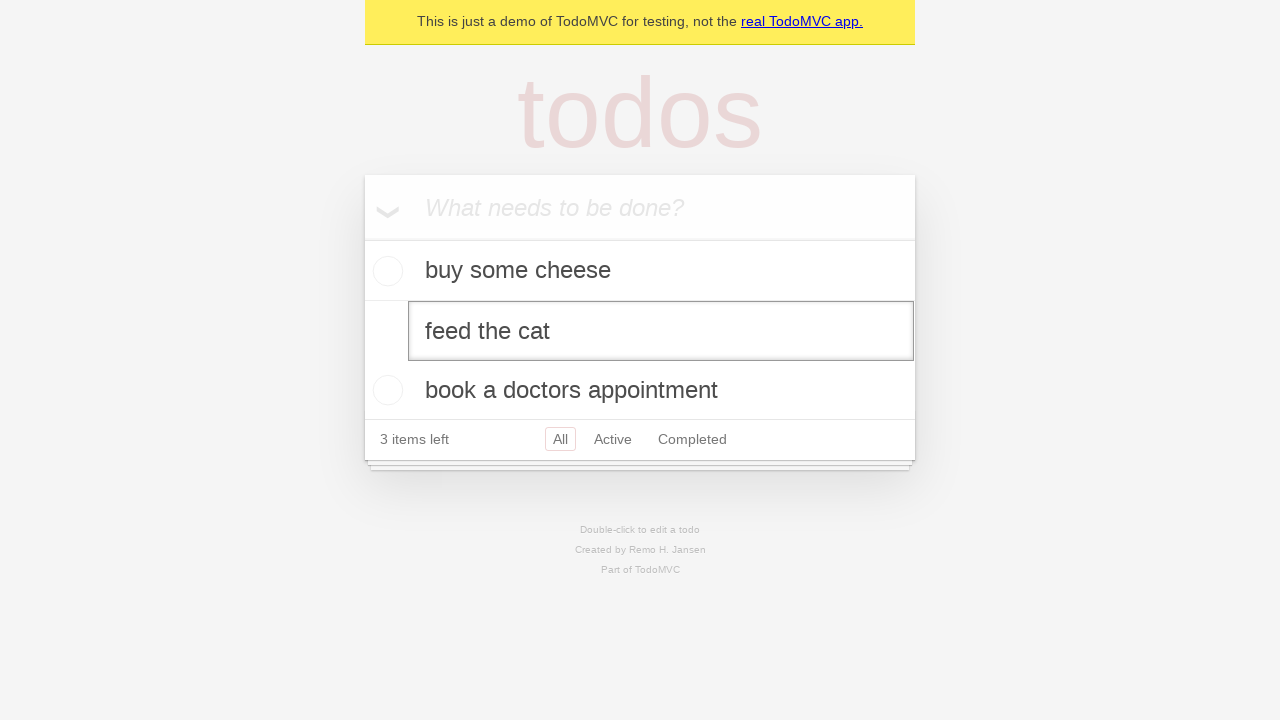

Cleared the edit field by filling with empty string on internal:testid=[data-testid="todo-item"s] >> nth=1 >> internal:role=textbox[nam
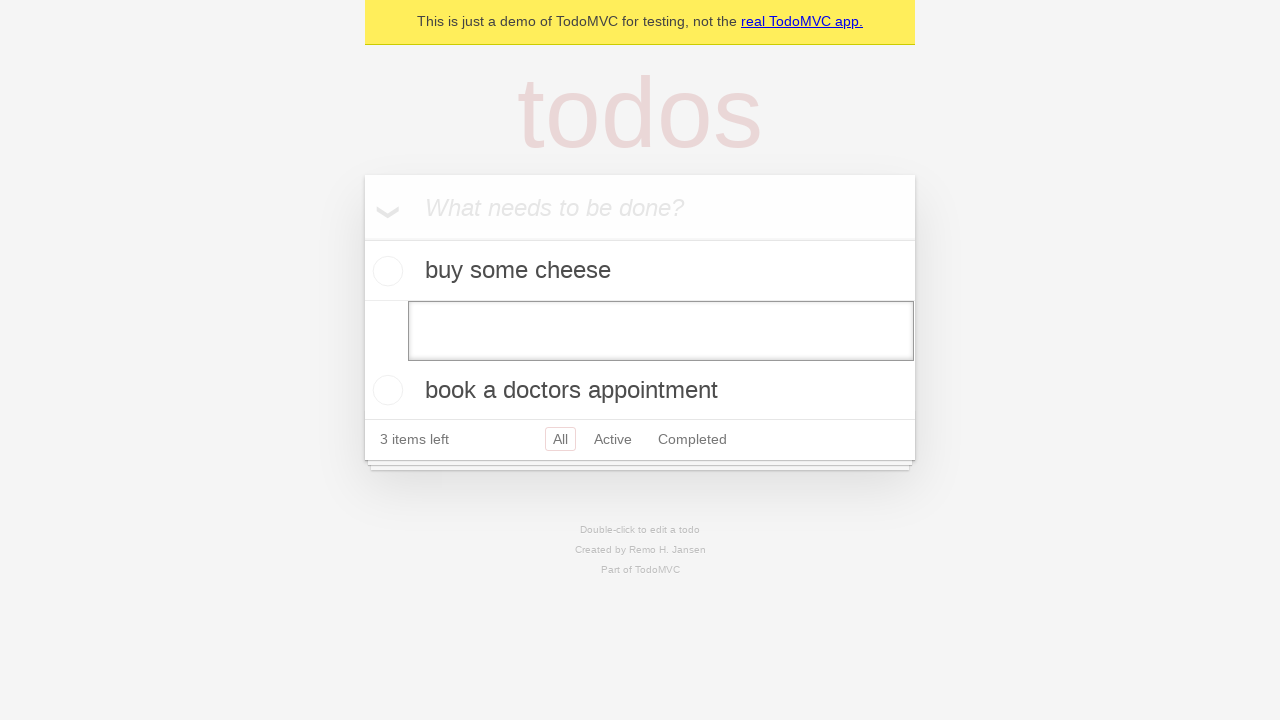

Pressed Enter to confirm empty edit, removing the todo item on internal:testid=[data-testid="todo-item"s] >> nth=1 >> internal:role=textbox[nam
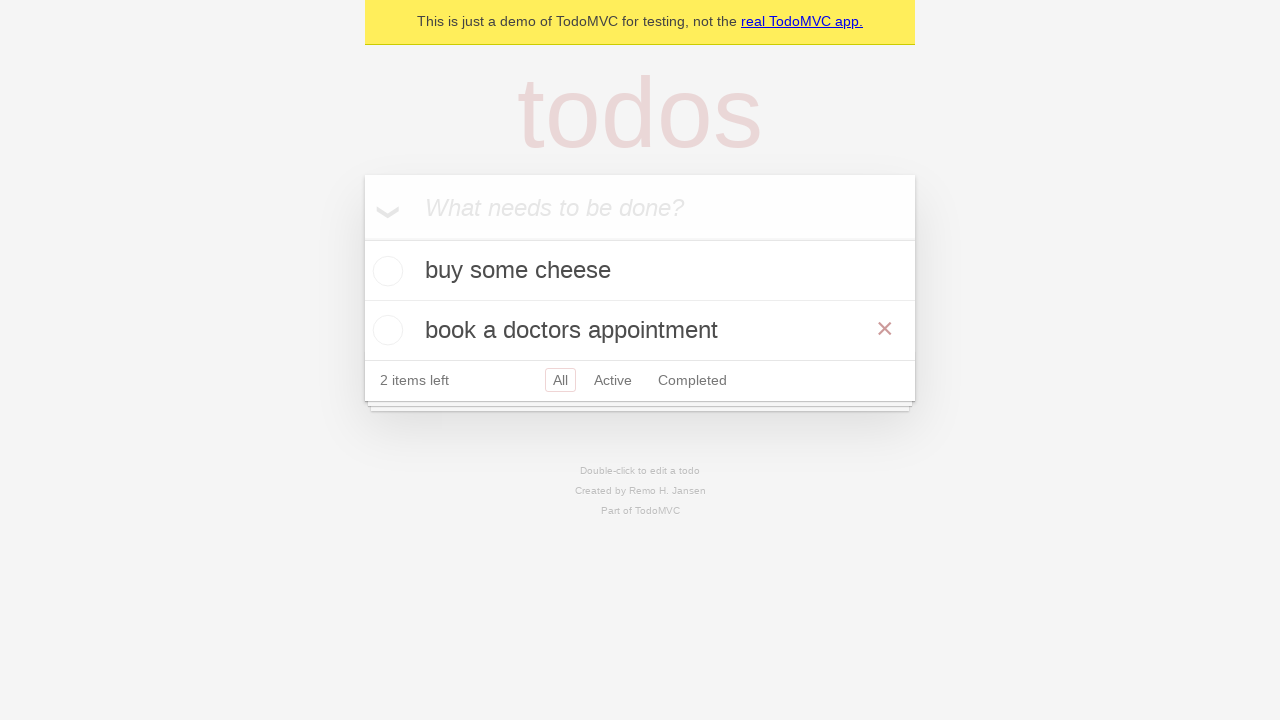

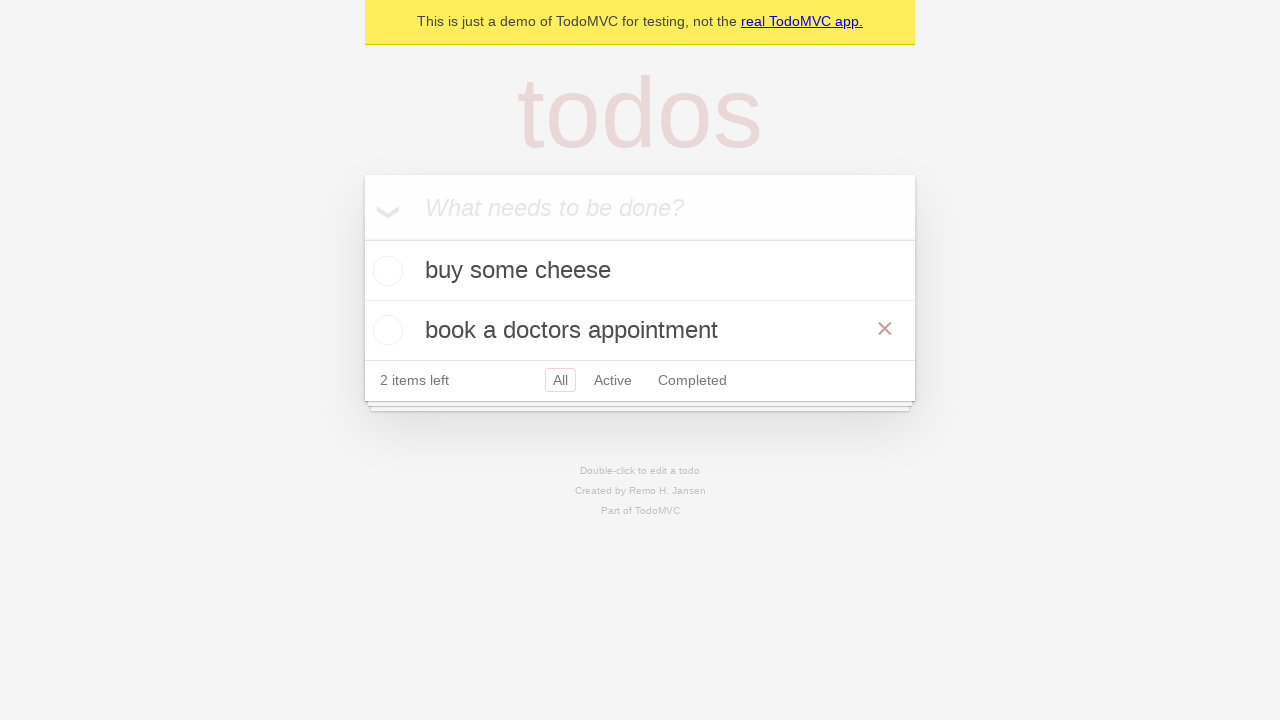